Tests browser notification handling by navigating to a demo page and clicking on a notifications button

Starting URL: https://demoapps.qspiders.com/ui/browserNot?sublist=0

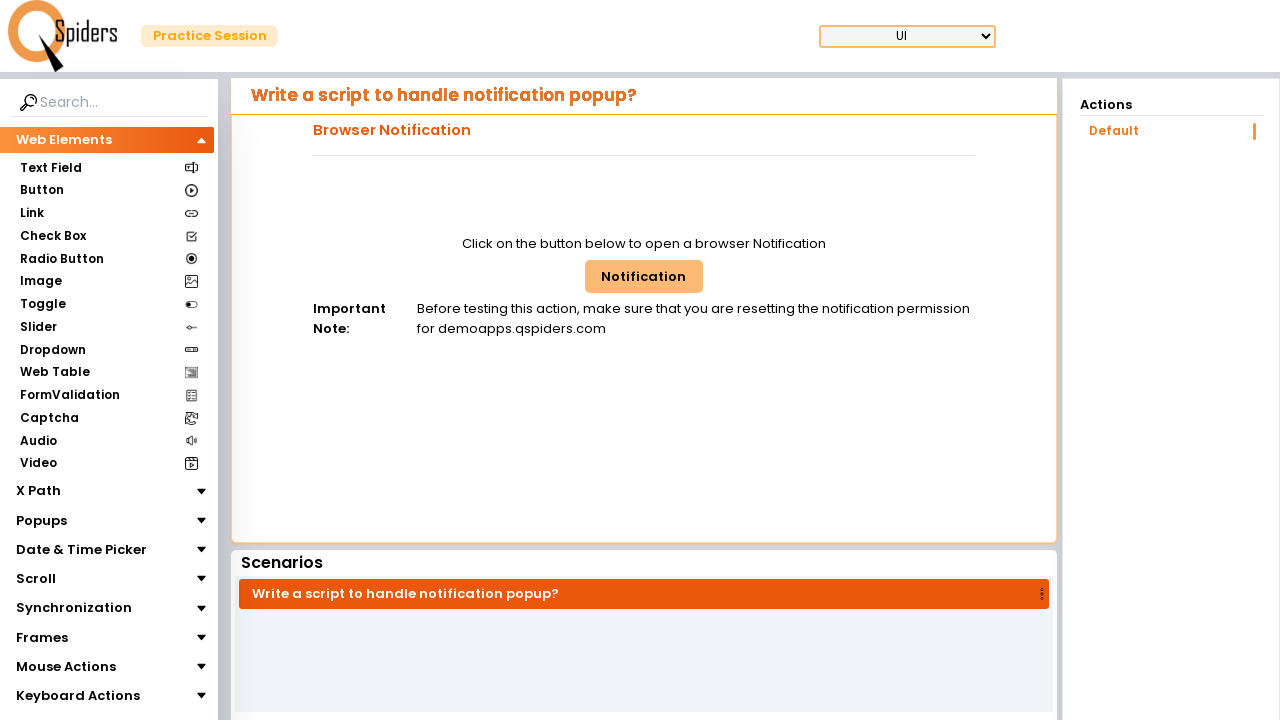

Navigated to browser notifications demo page
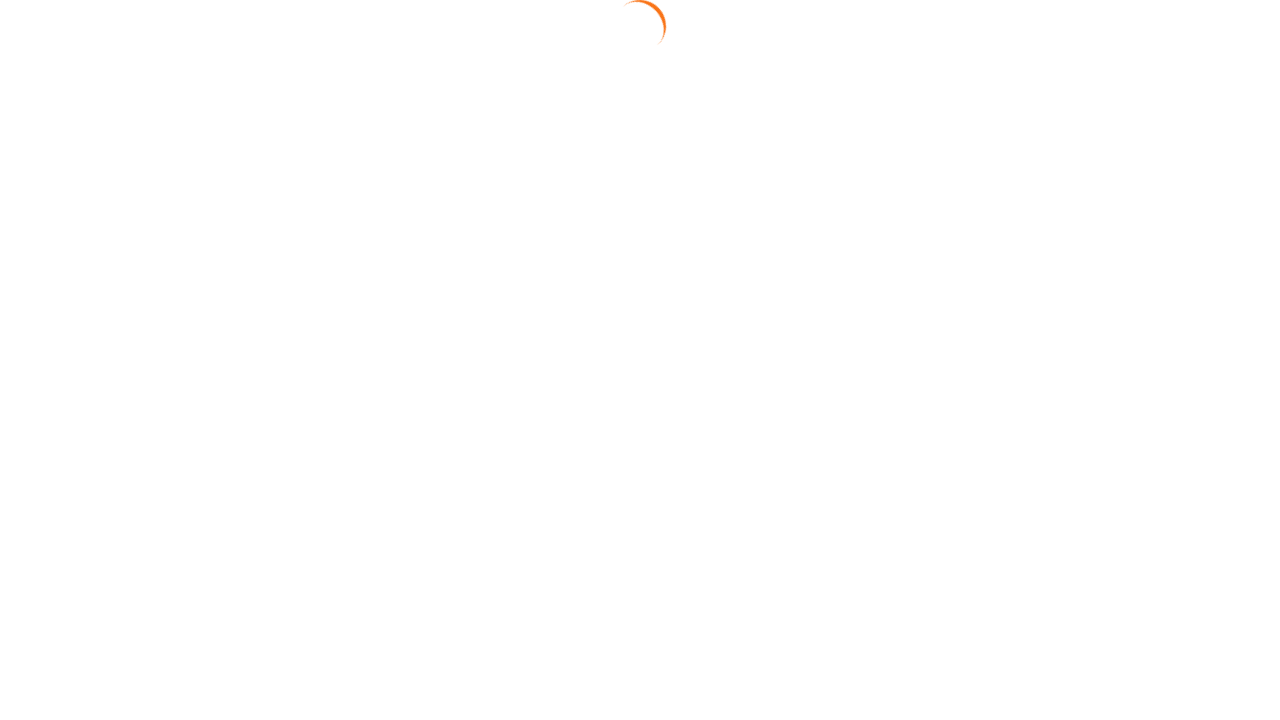

Clicked on the notifications button to trigger browser notification at (644, 276) on #browNotButton
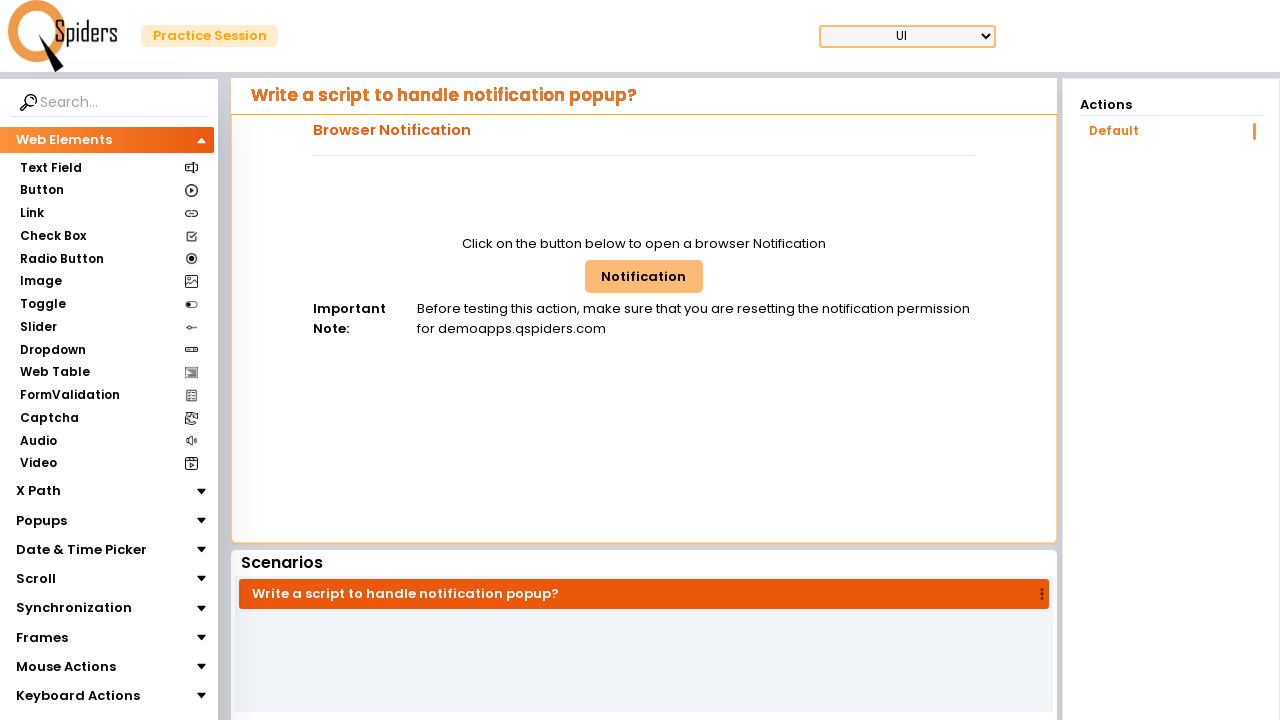

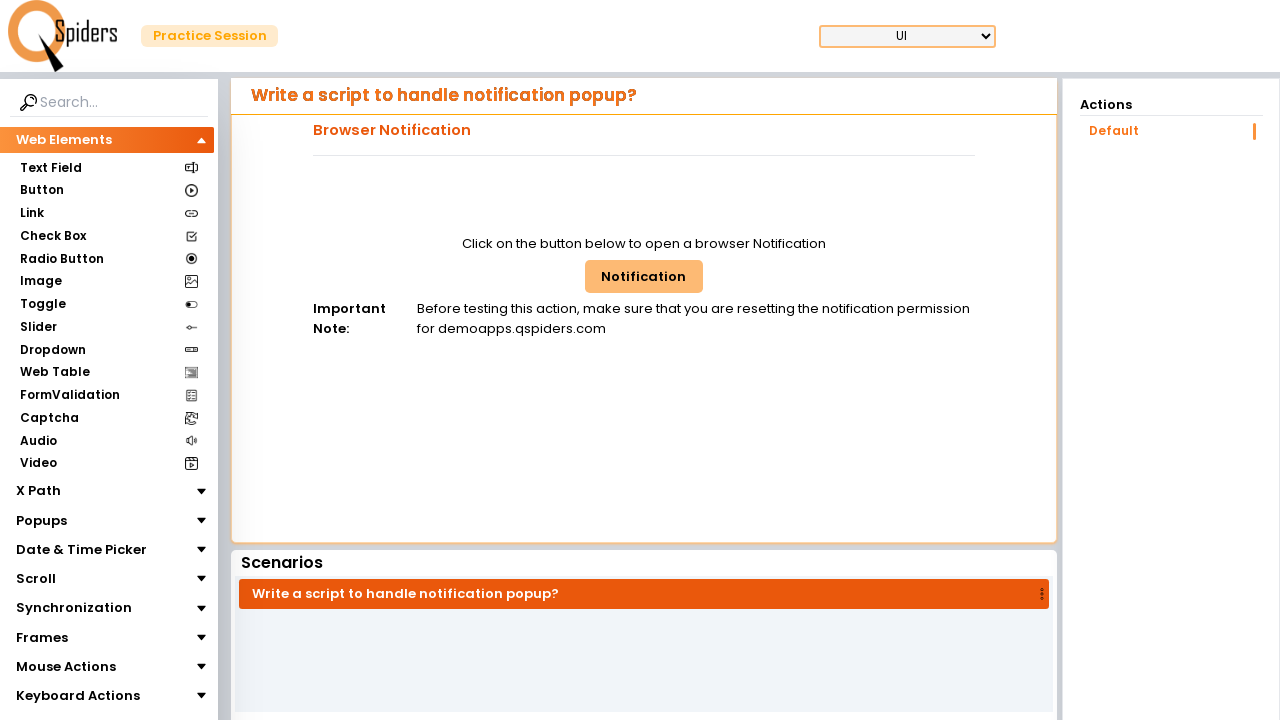